Tests solving a math problem by reading a value, calculating the answer, selecting checkbox and radio options, and submitting

Starting URL: http://suninjuly.github.io/math.html

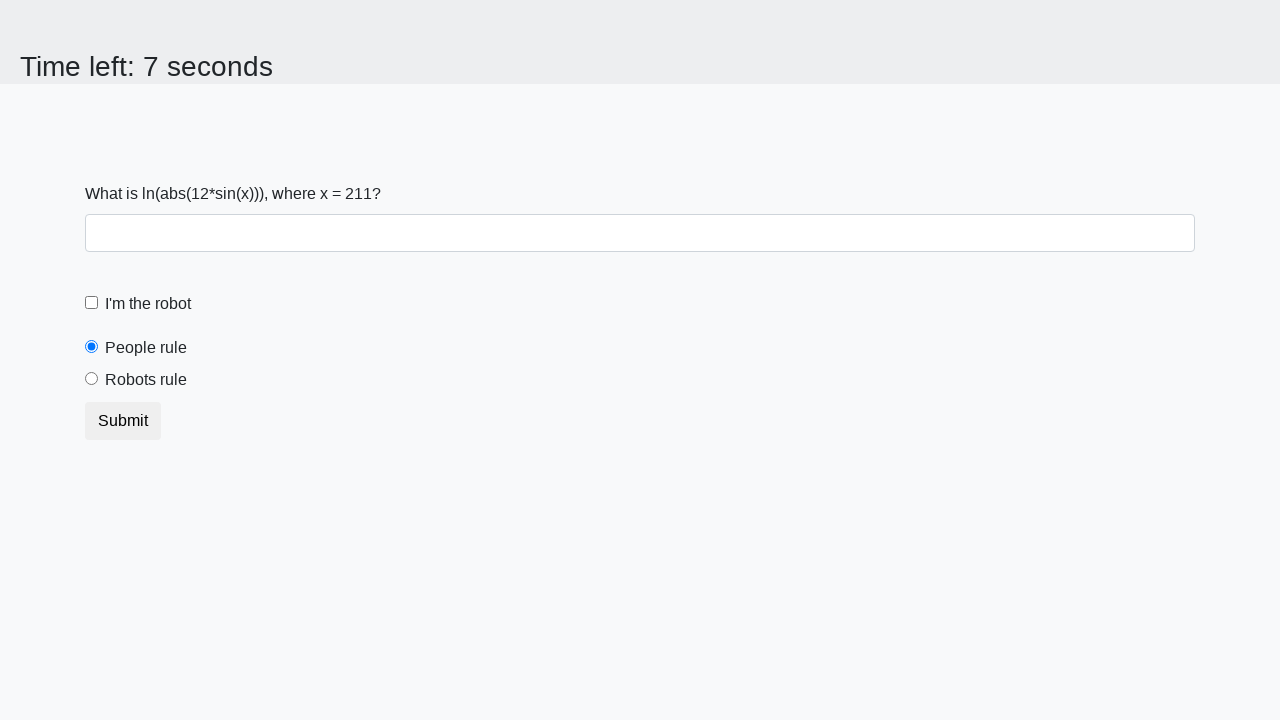

Retrieved input value from page
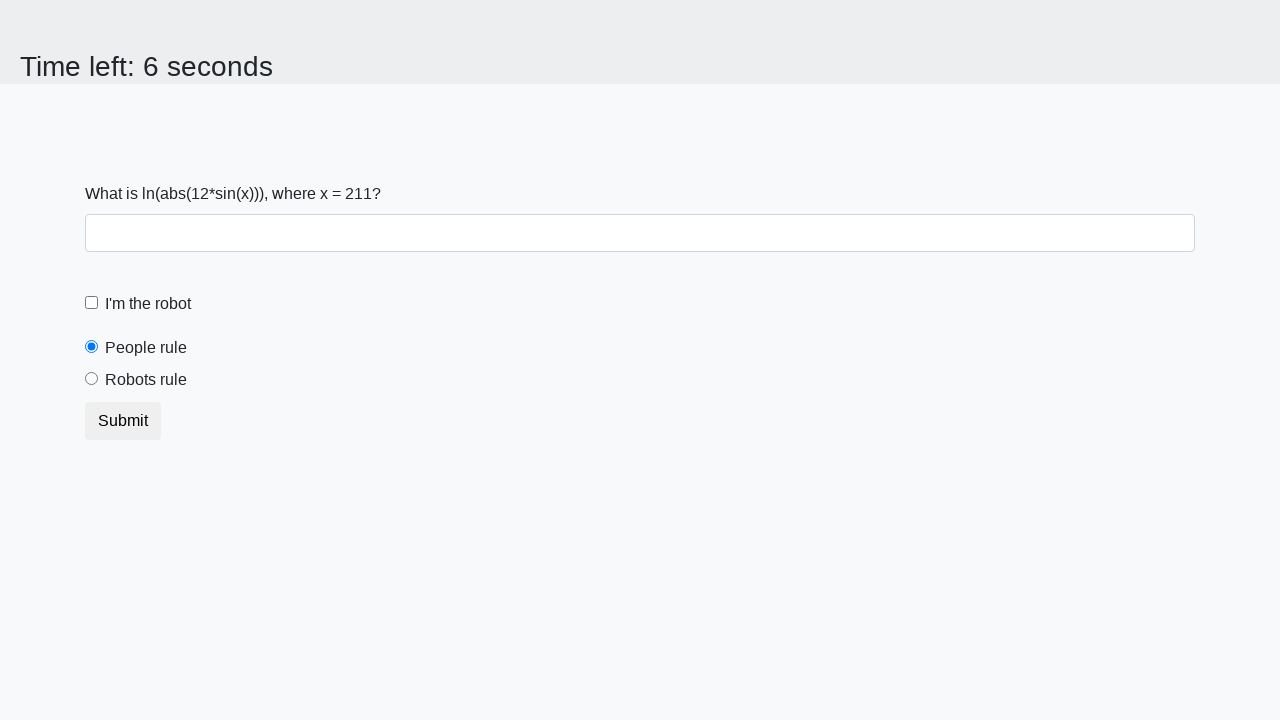

Calculated math answer using log(abs(12*sin(x))) formula
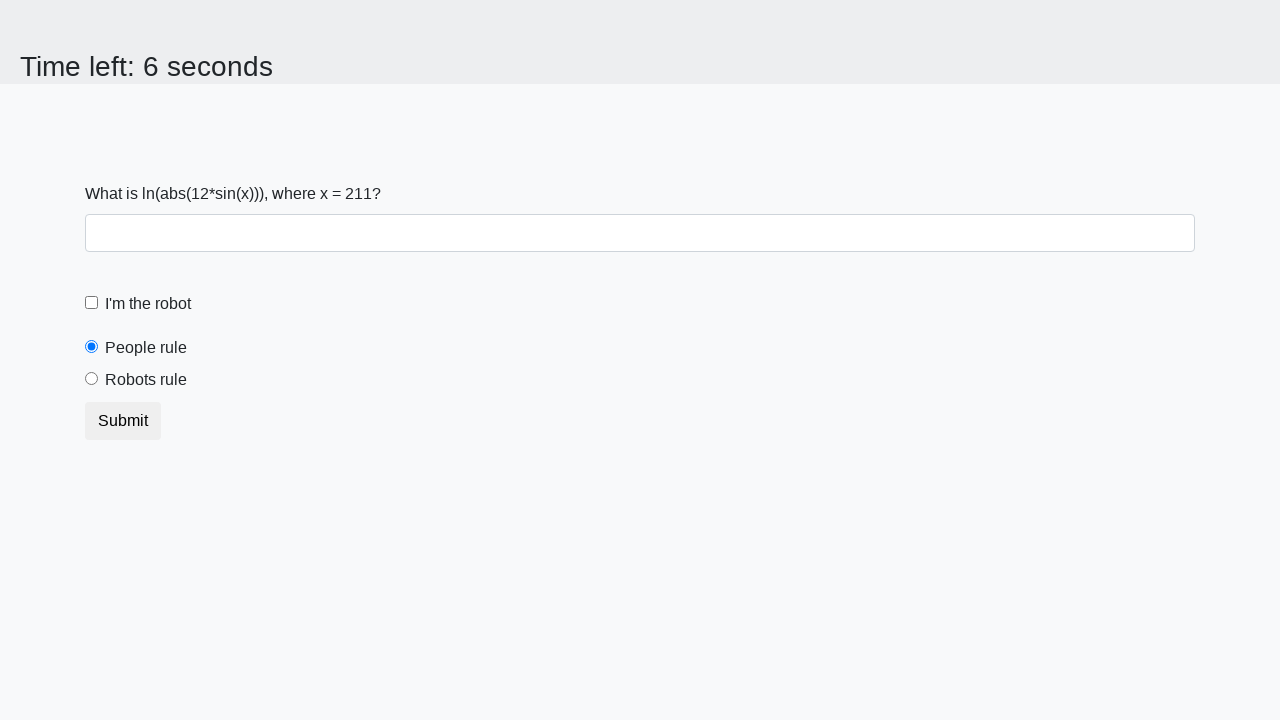

Filled answer field with calculated value on #answer
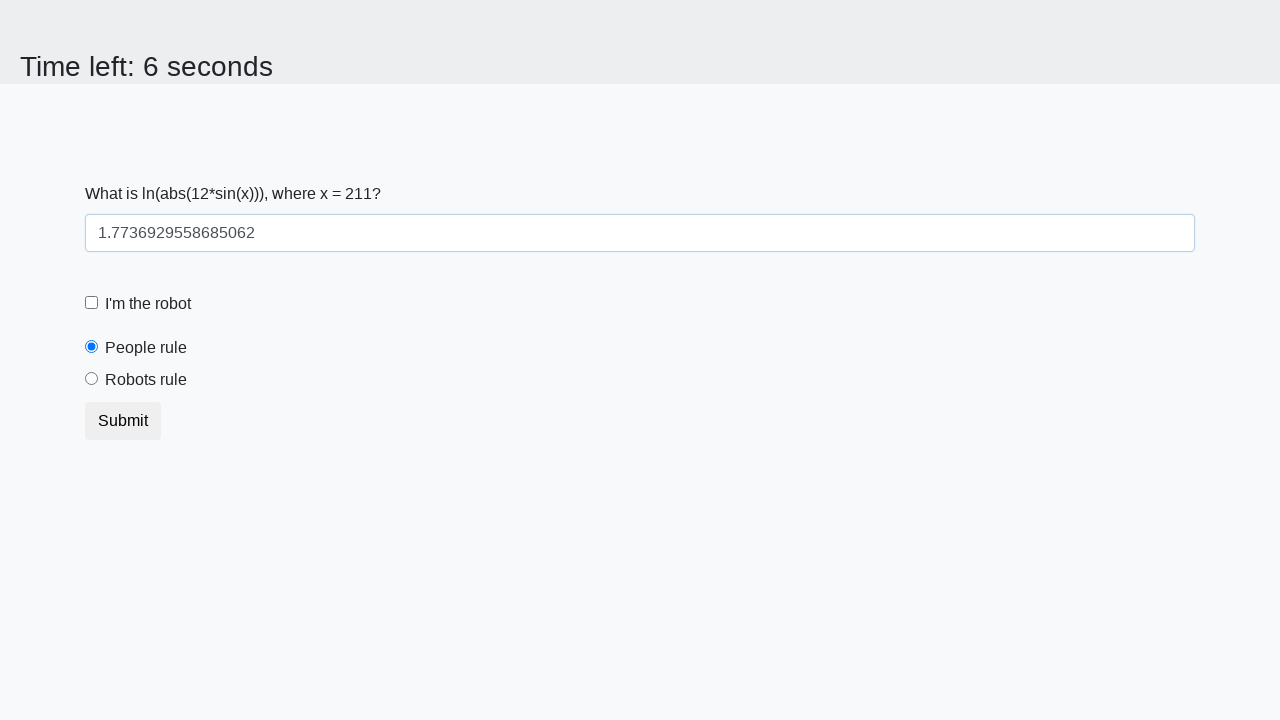

Clicked checkbox for 'I'm not a robot' at (148, 304) on label[for='robotCheckbox']
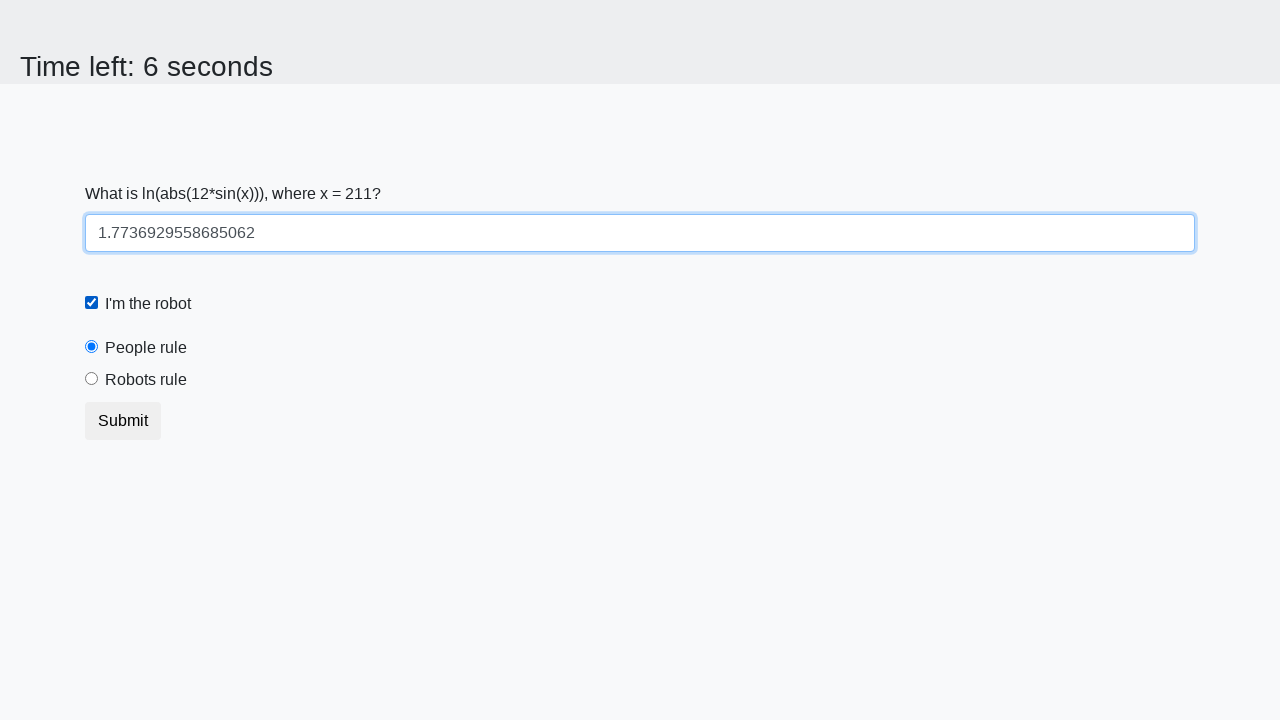

Clicked radio button for 'robots.rule' at (146, 380) on label[for='robotsRule']
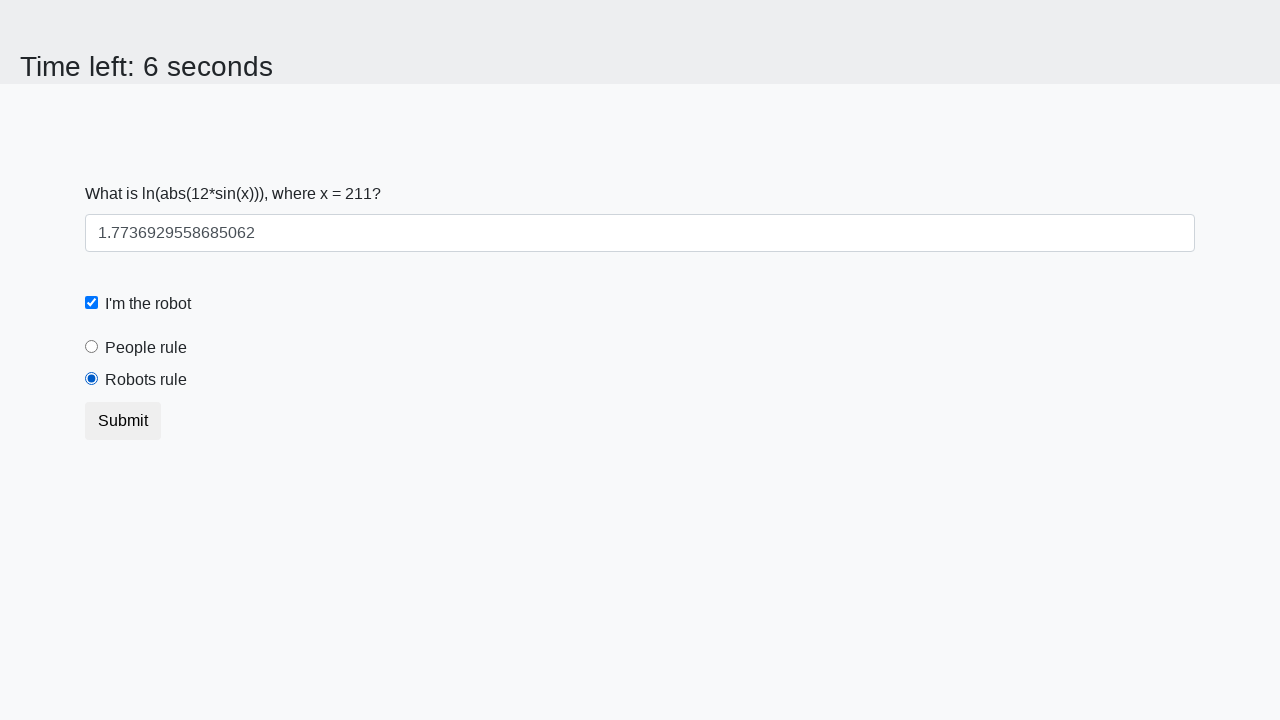

Clicked Submit button to submit the form at (123, 421) on button:has-text('Submit')
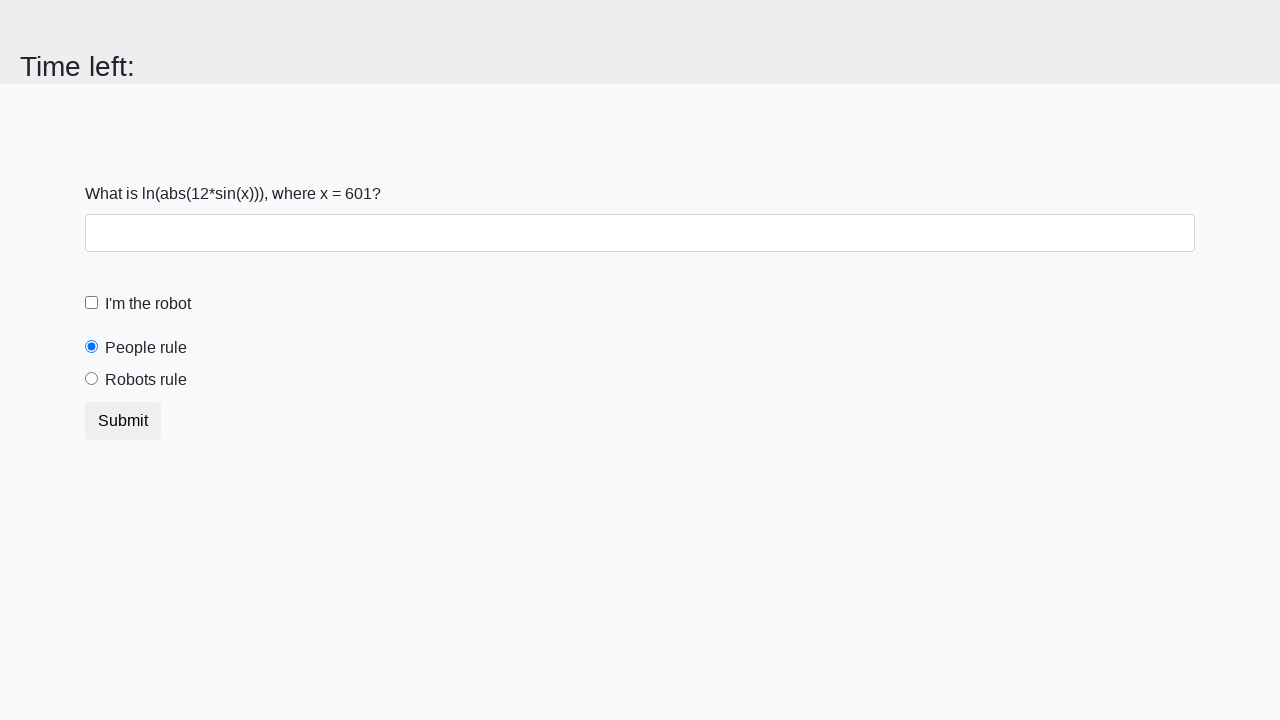

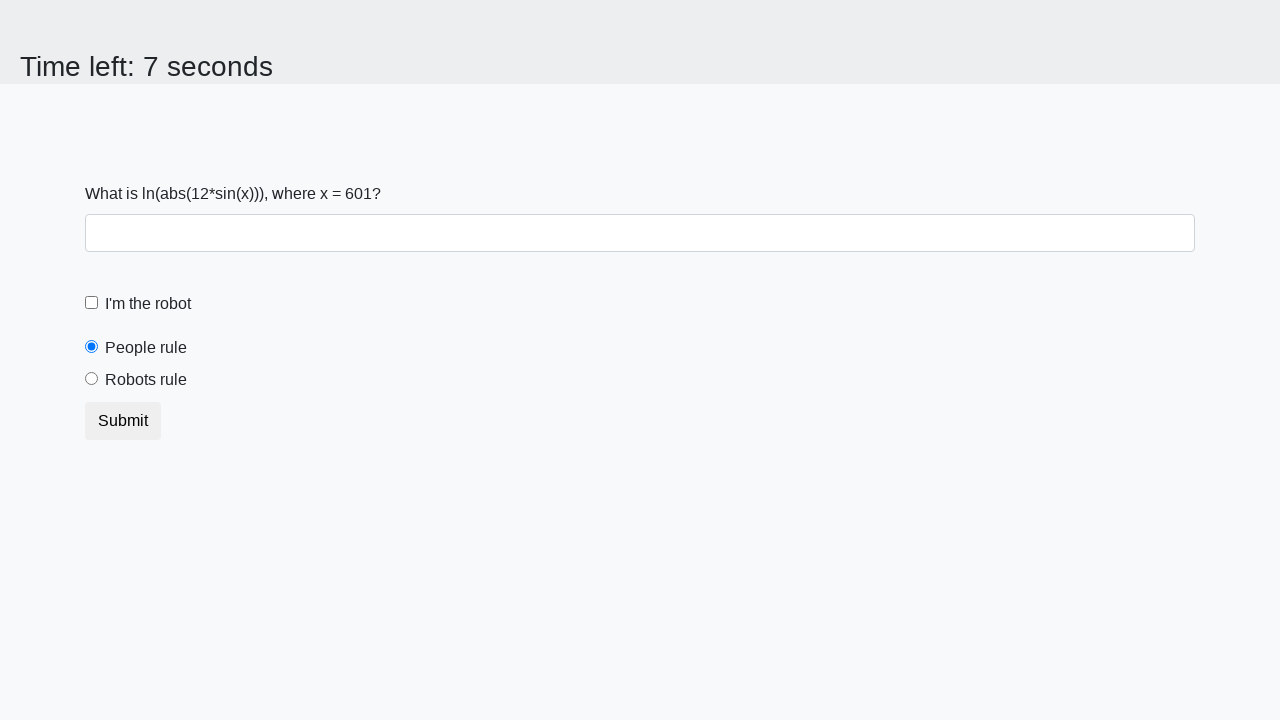